Validates that the GitHub link points to the correct URL

Starting URL: https://jaredwebber.dev

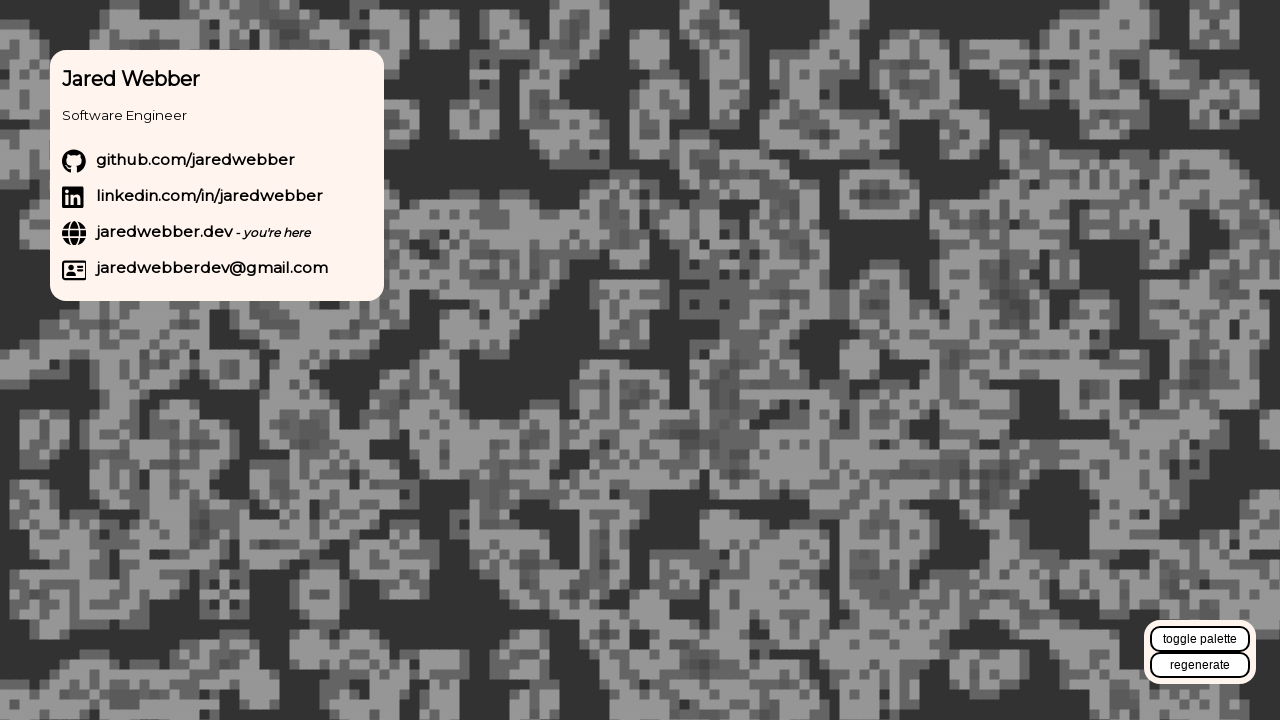

Located GitHub link element with text 'github.com/jaredwebber'
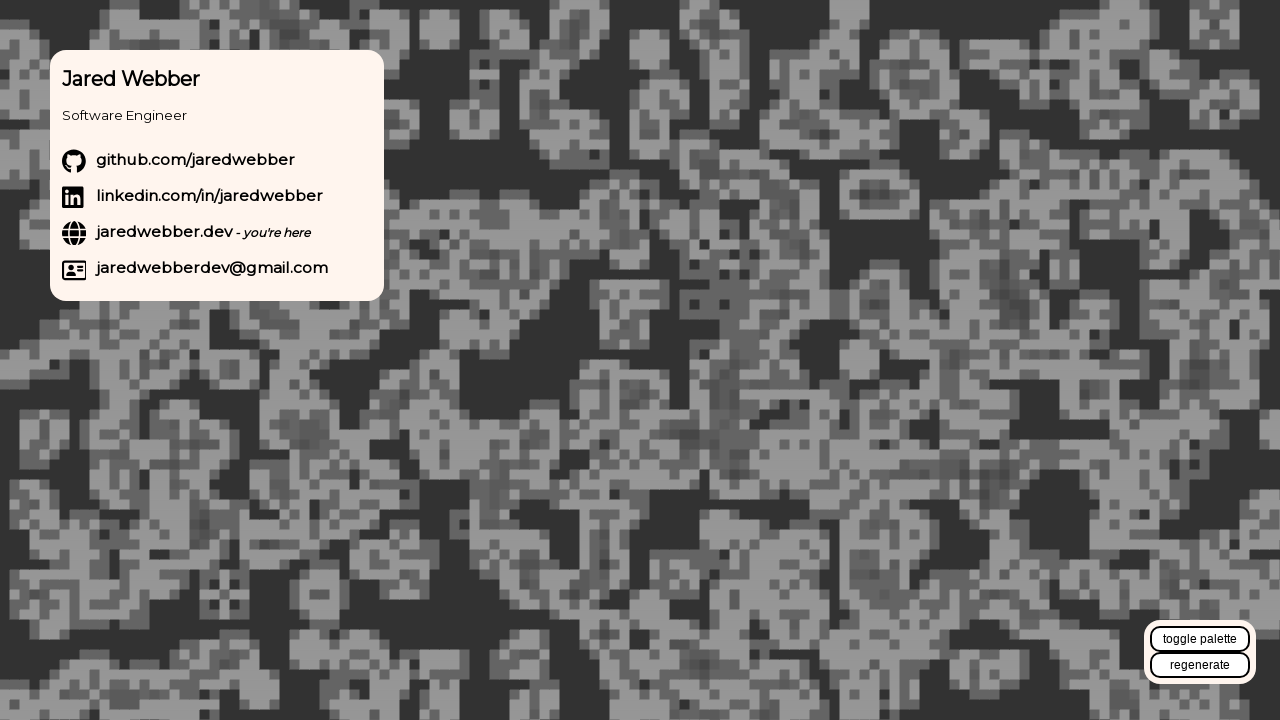

Verified GitHub link href attribute equals 'https://github.com/jaredwebber'
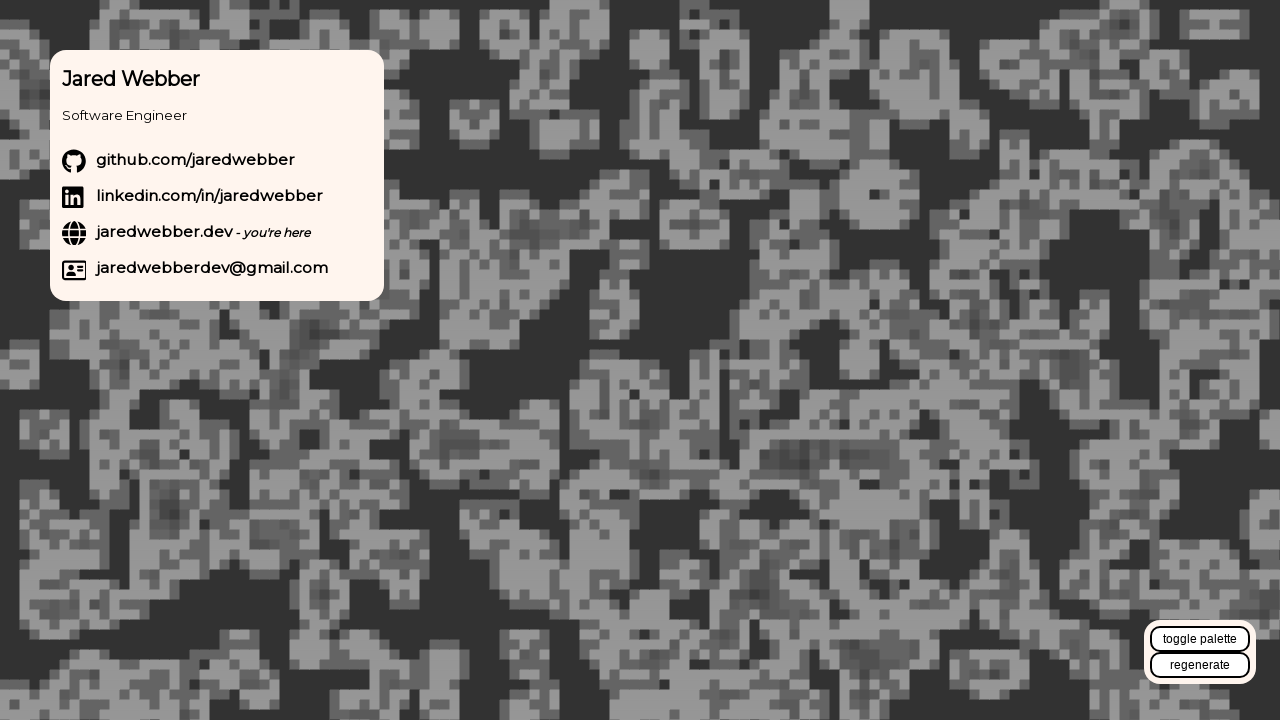

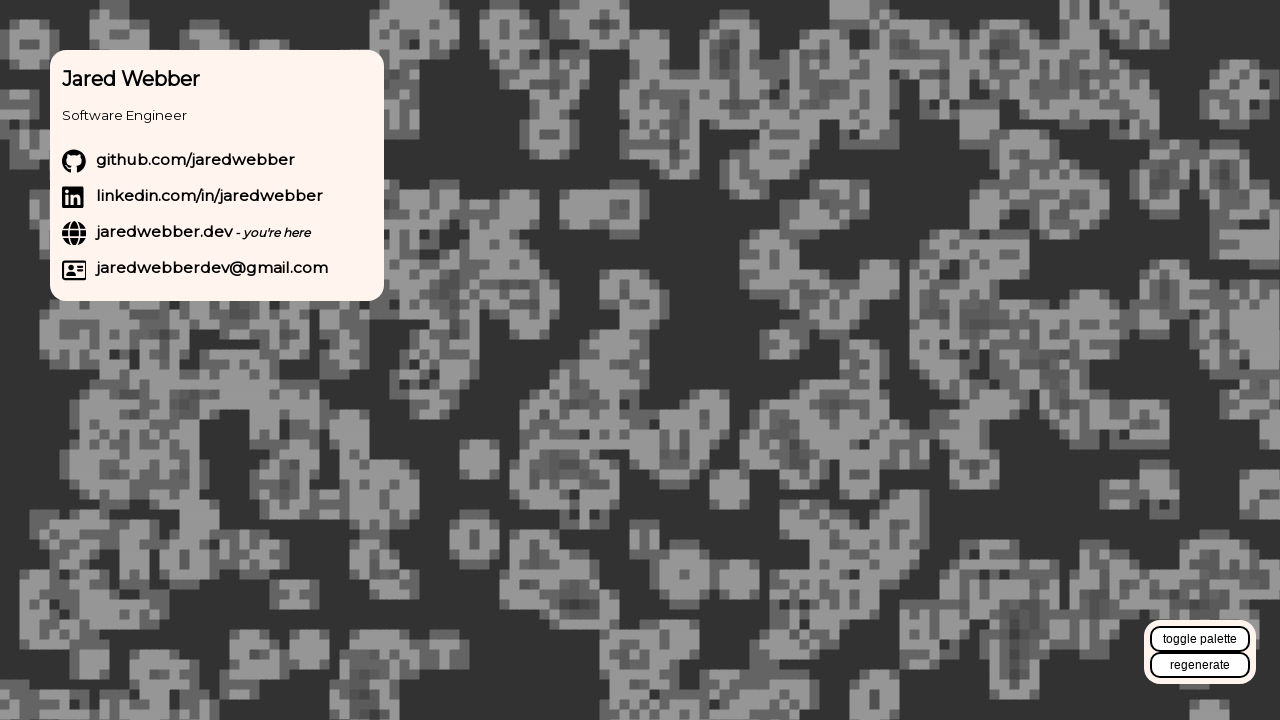